Tests autocomplete suggestion functionality by typing 'am' and selecting 'Cambodia' from the dropdown suggestions.

Starting URL: https://rahulshettyacademy.com/AutomationPractice/

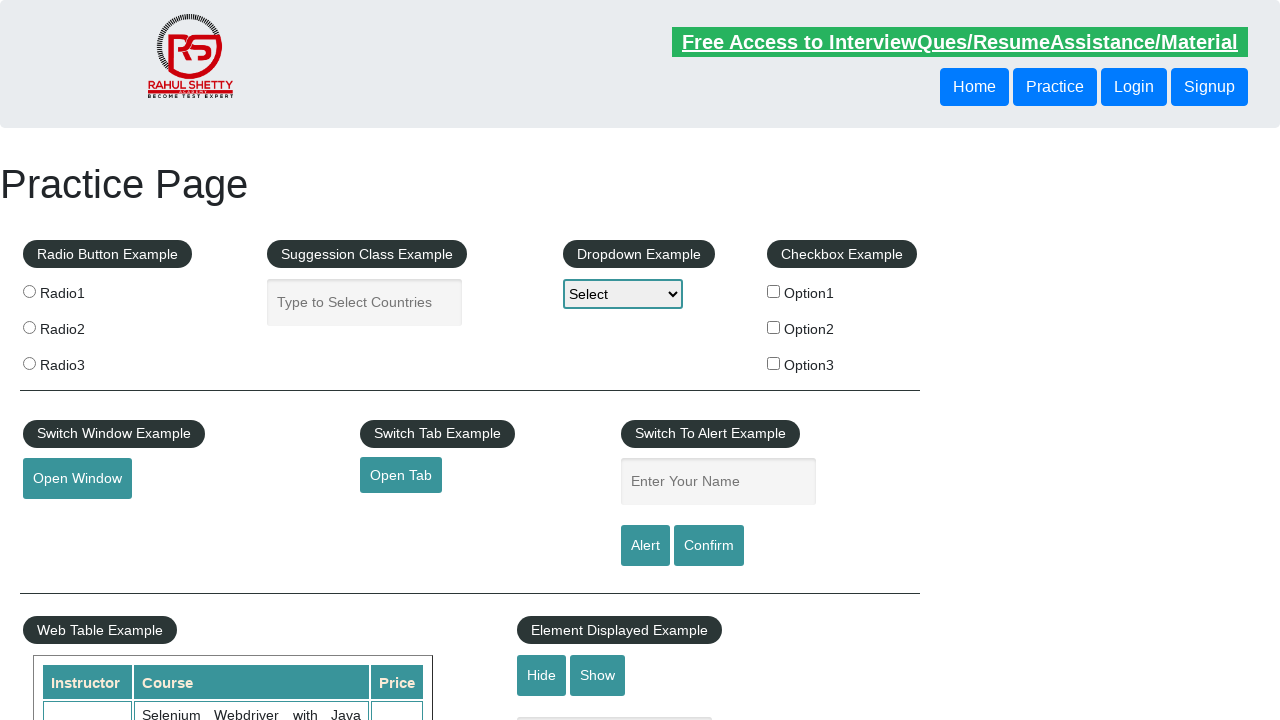

Clicked on autocomplete input field at (365, 302) on xpath=//input[@id="autocomplete"]
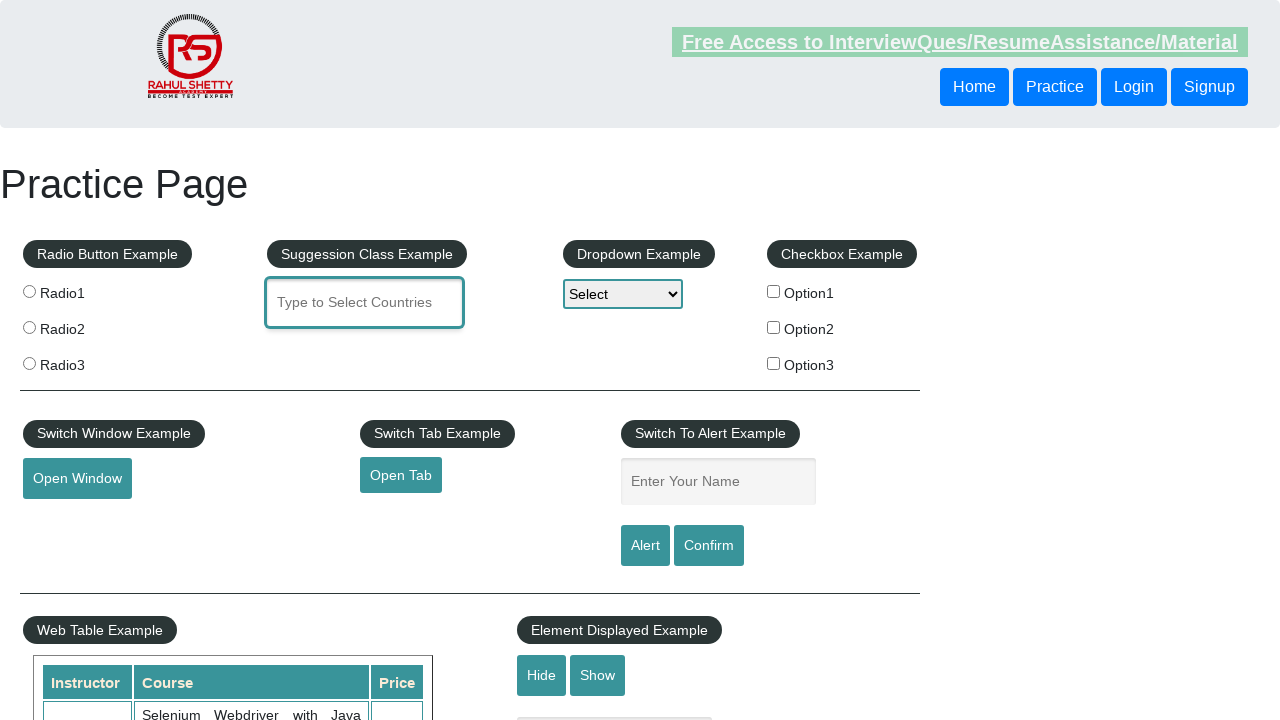

Cleared the autocomplete input field on xpath=//input[@id="autocomplete"]
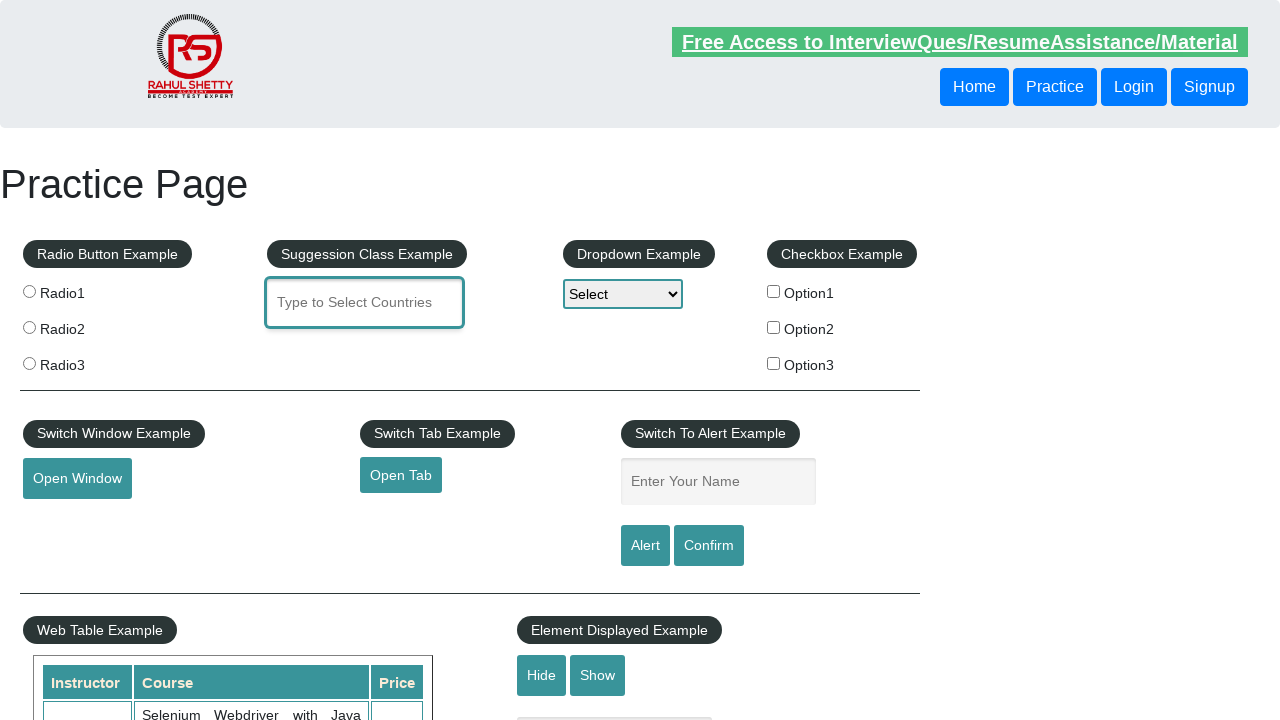

Typed 'am' slowly to trigger autocomplete suggestions
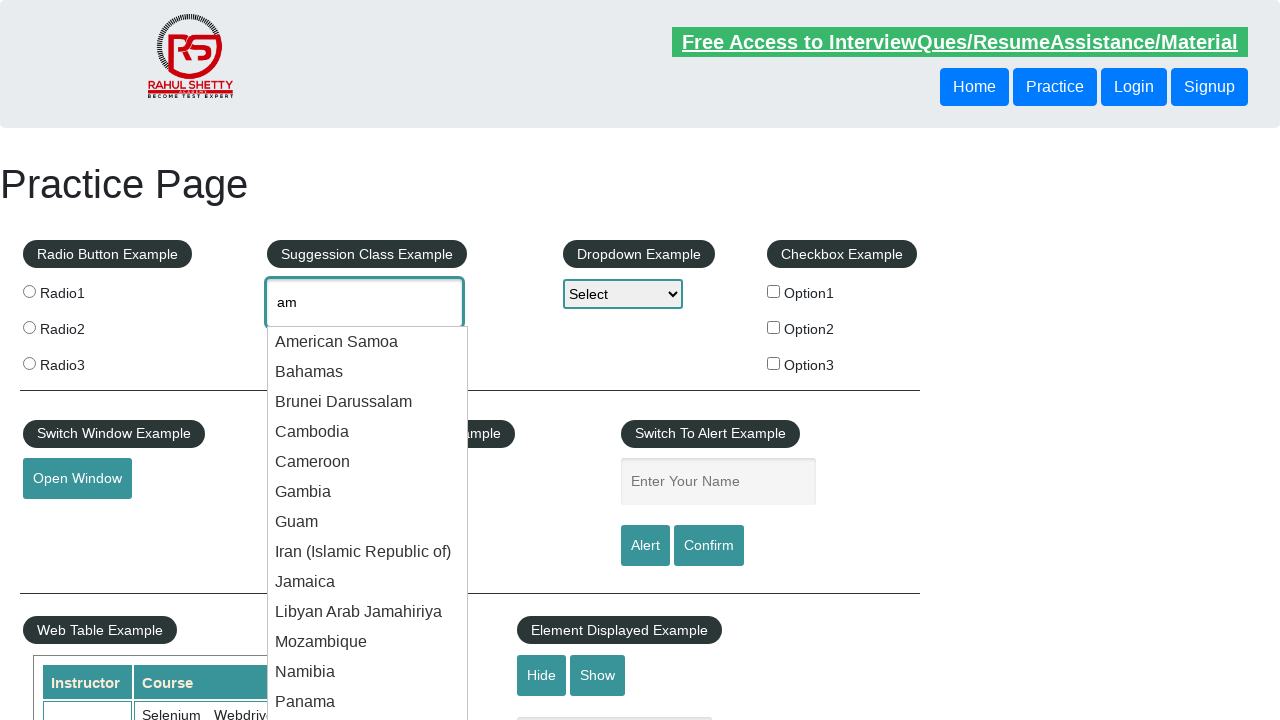

Selected 'Cambodia' from autocomplete suggestions at (368, 432) on #ui-id-1 li >> internal:has-text="cambodia"i >> nth=0
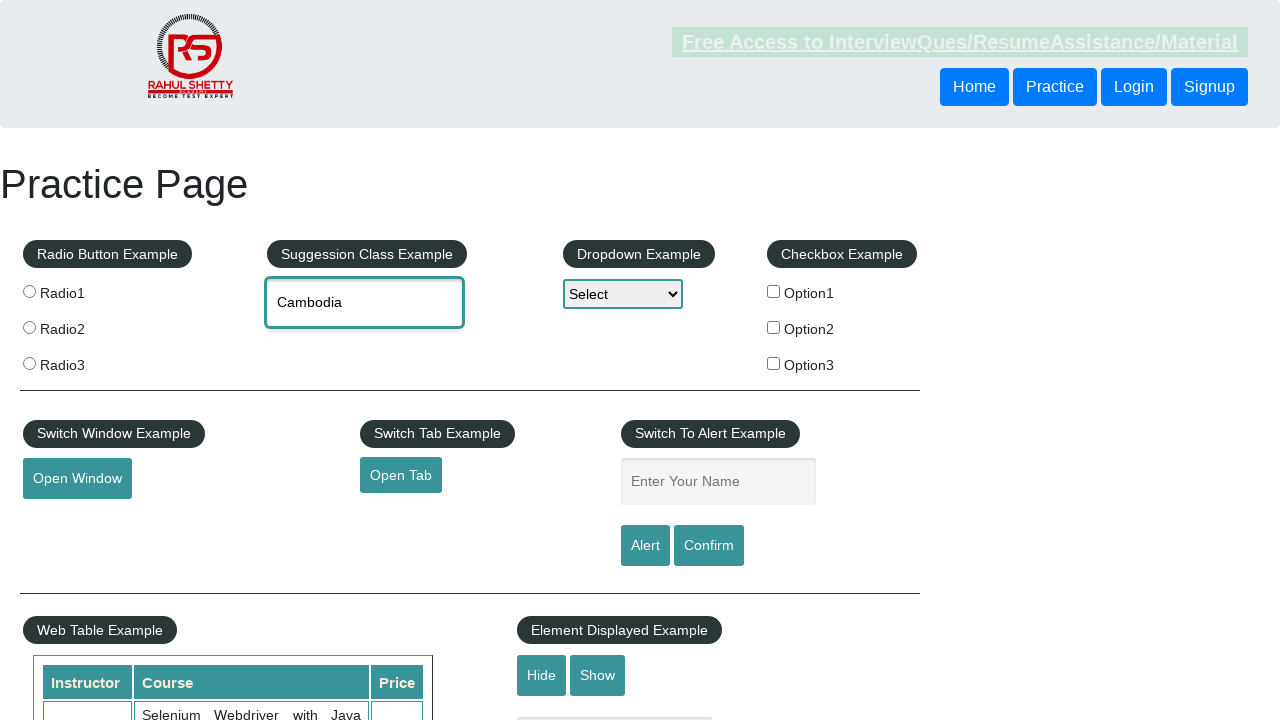

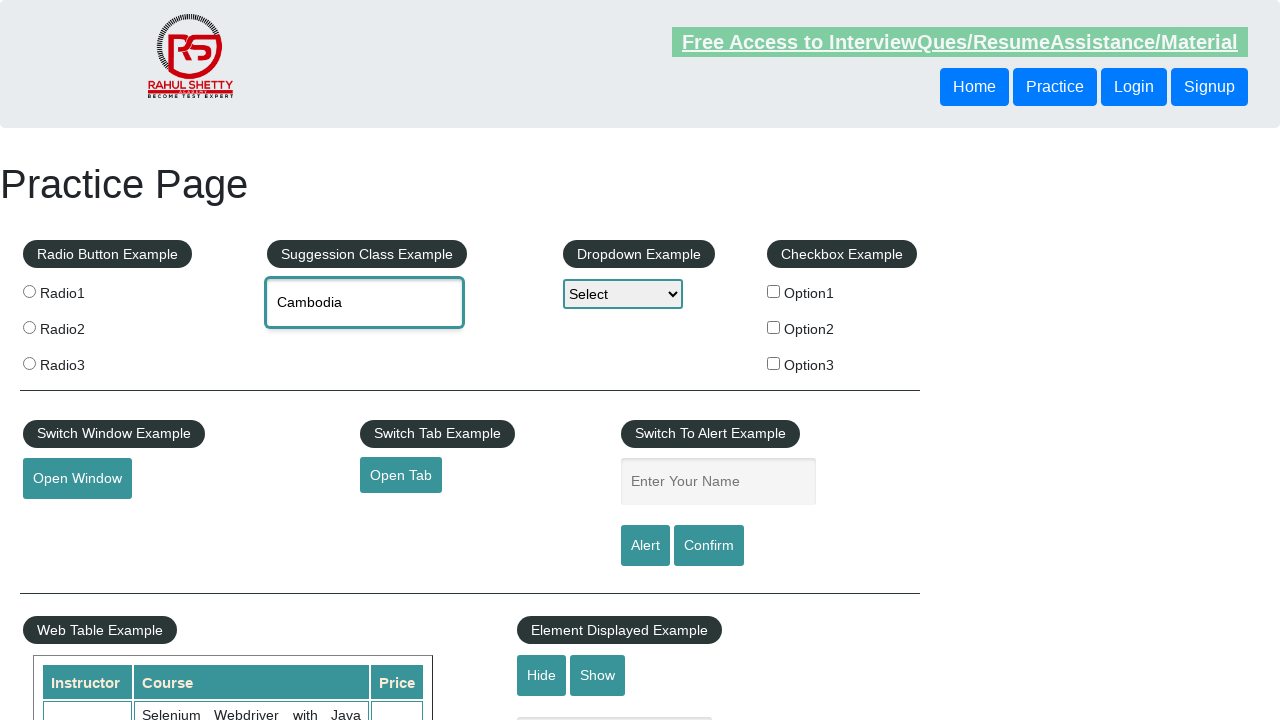